Tests browser alert/confirm dialog handling by clicking a button to trigger a confirm box, dismissing it (clicking Cancel), and verifying the result message shows "You Pressed Cancel"

Starting URL: http://demo.automationtesting.in/Alerts.html

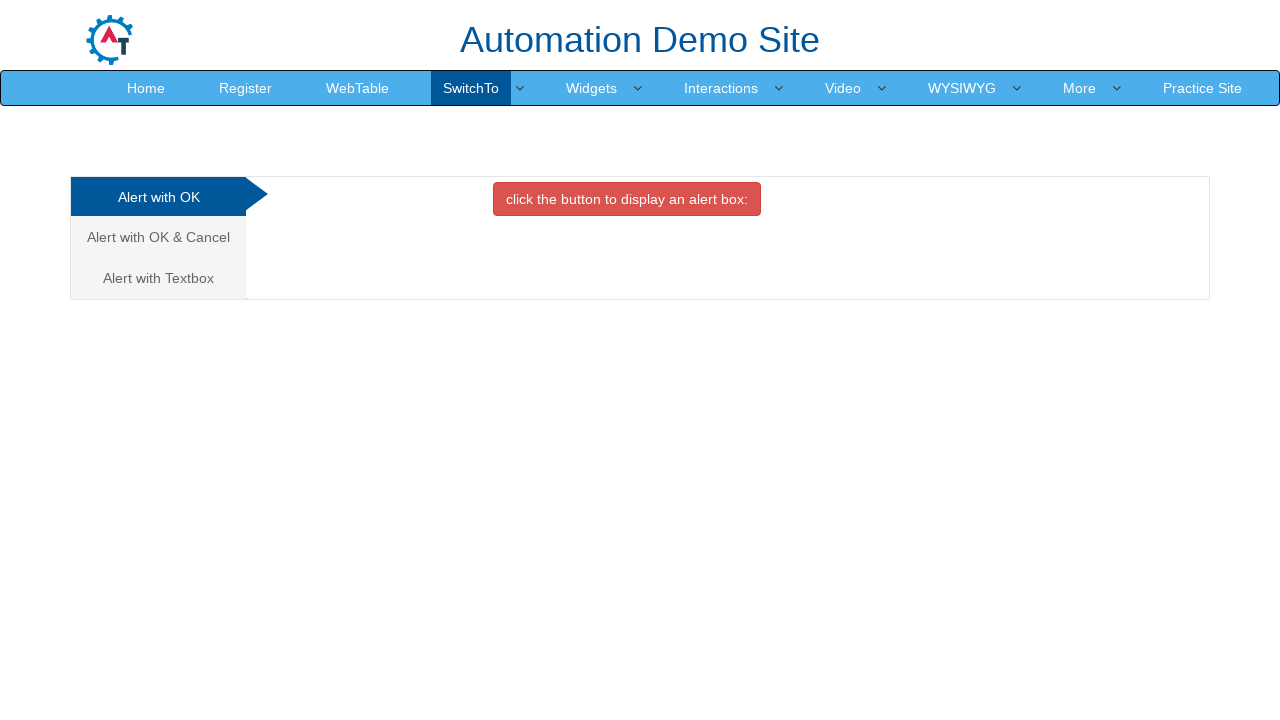

Clicked on the 'Alert with OK & Cancel' tab at (158, 237) on xpath=//a[contains(text(),'Alert with OK & Cancel ')]
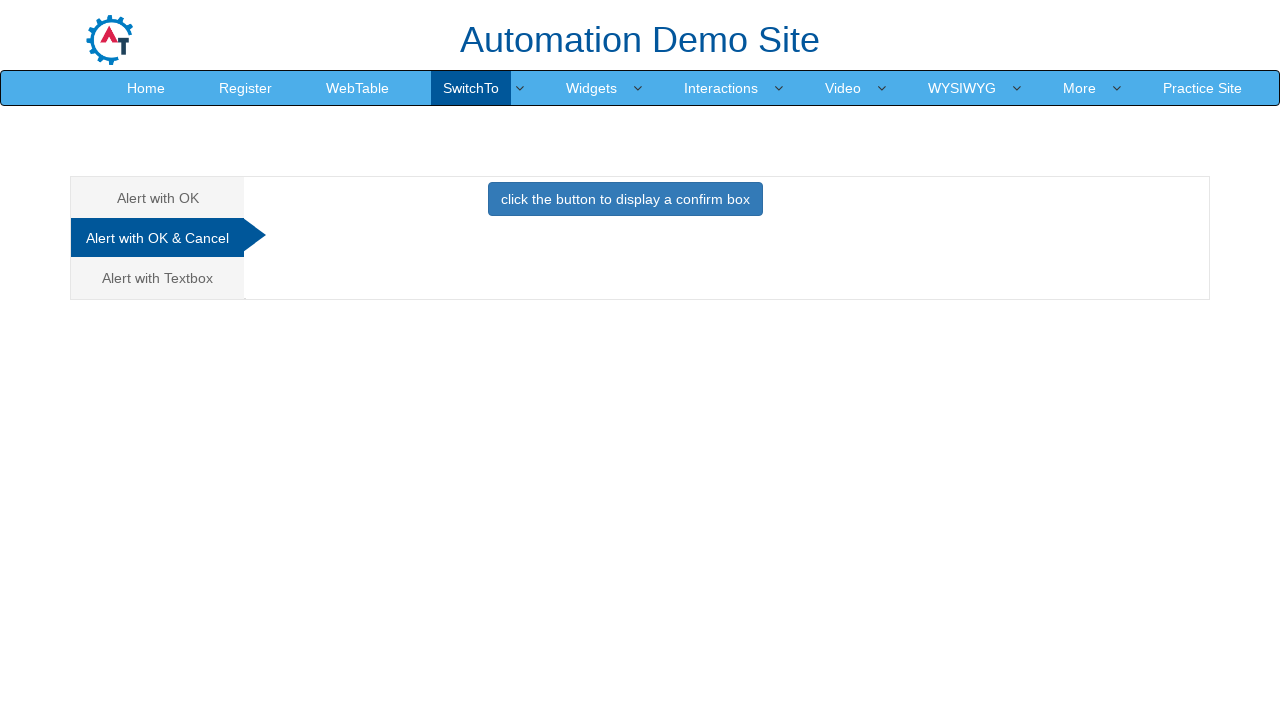

Clicked the button to display a confirm box at (625, 199) on xpath=//button[contains(text(),'click the button to display a confirm box ')]
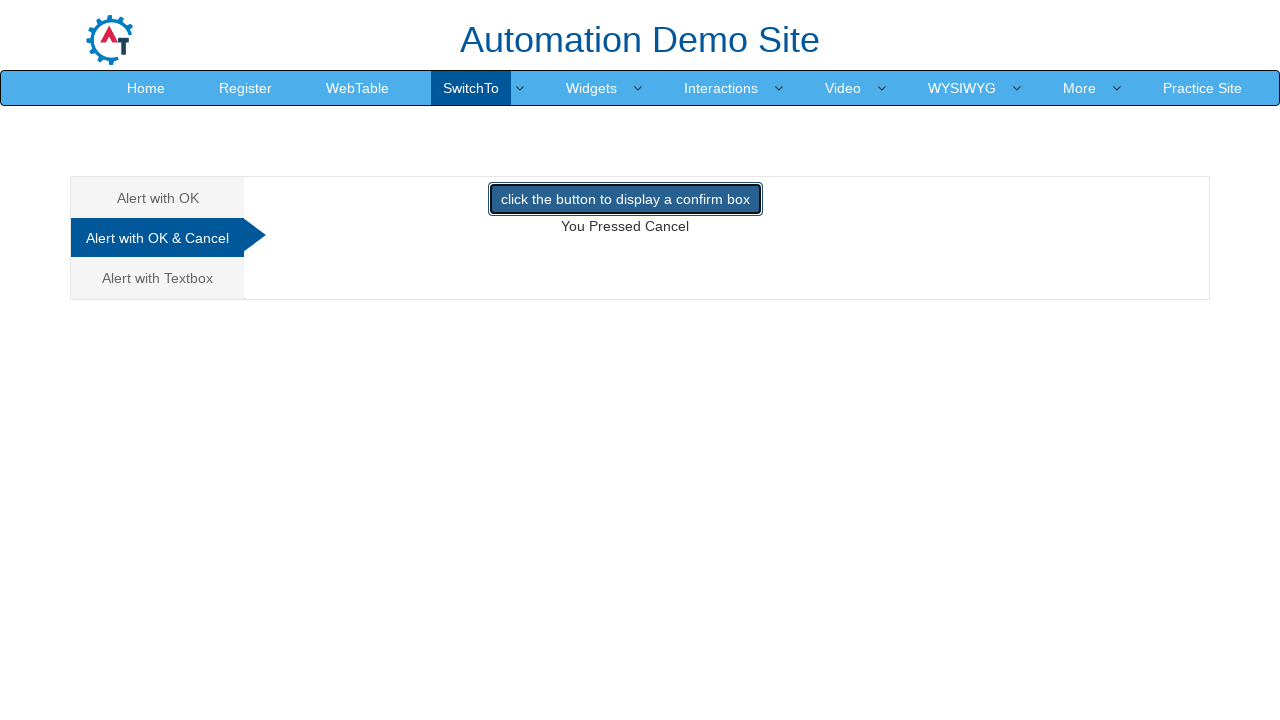

Set up dialog handler to dismiss the confirm dialog
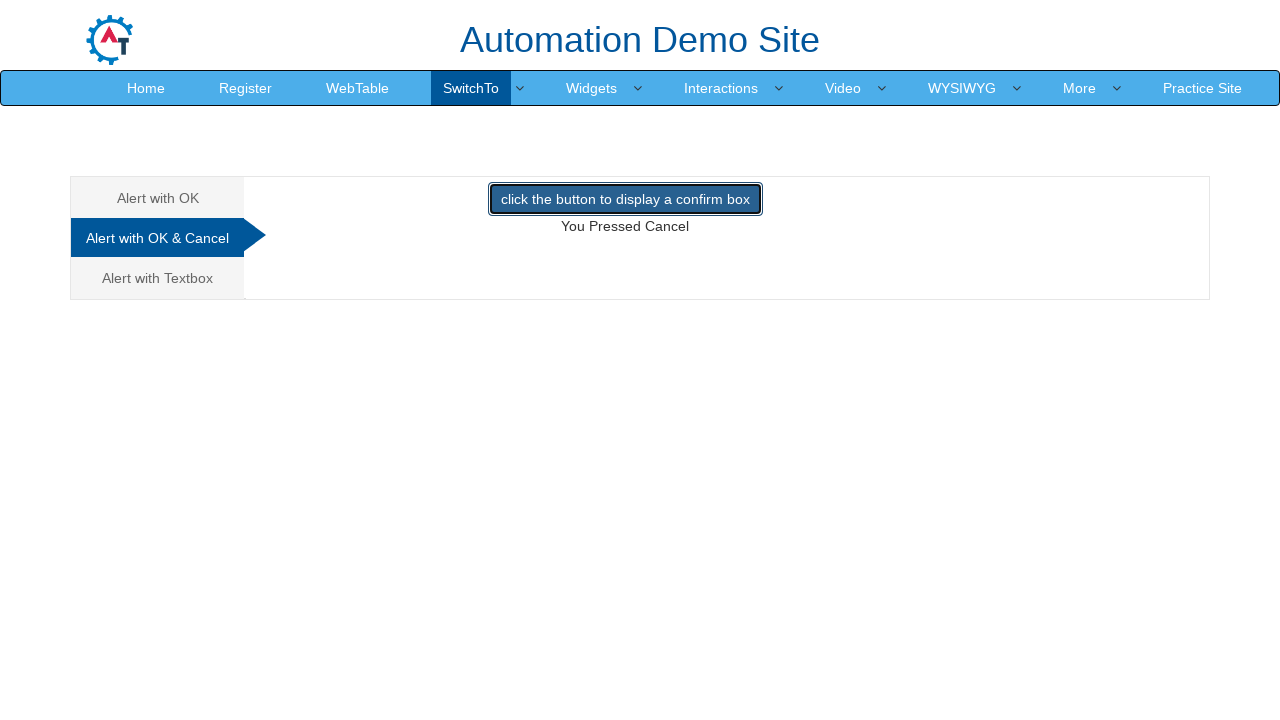

Re-clicked the button to display confirm box with handler active at (625, 199) on xpath=//button[contains(text(),'click the button to display a confirm box ')]
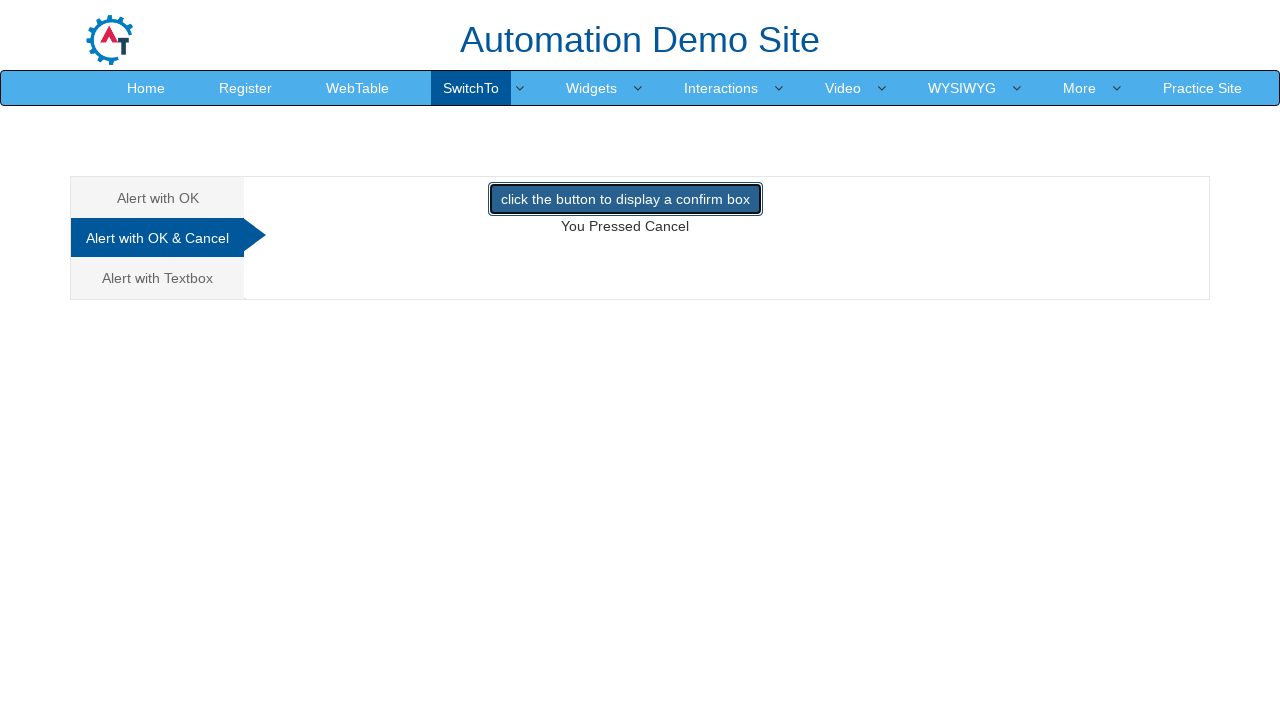

Result message element appeared
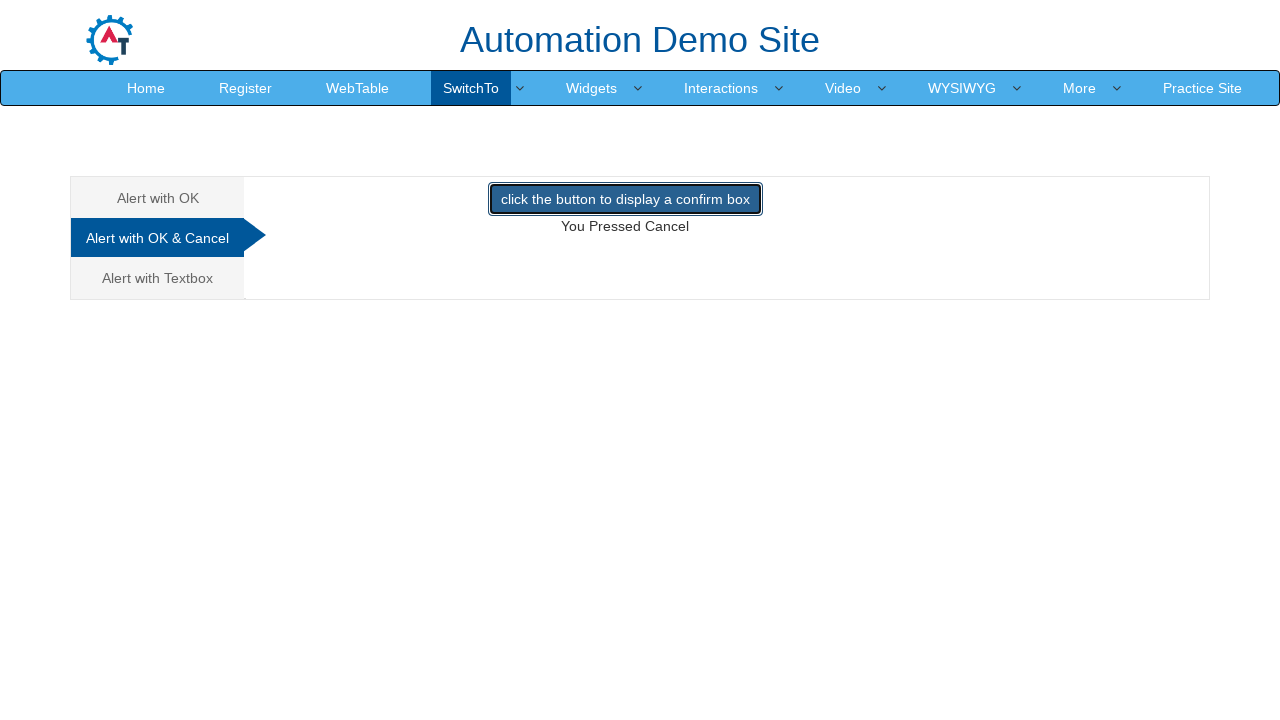

Retrieved result text: 'You Pressed Cancel'
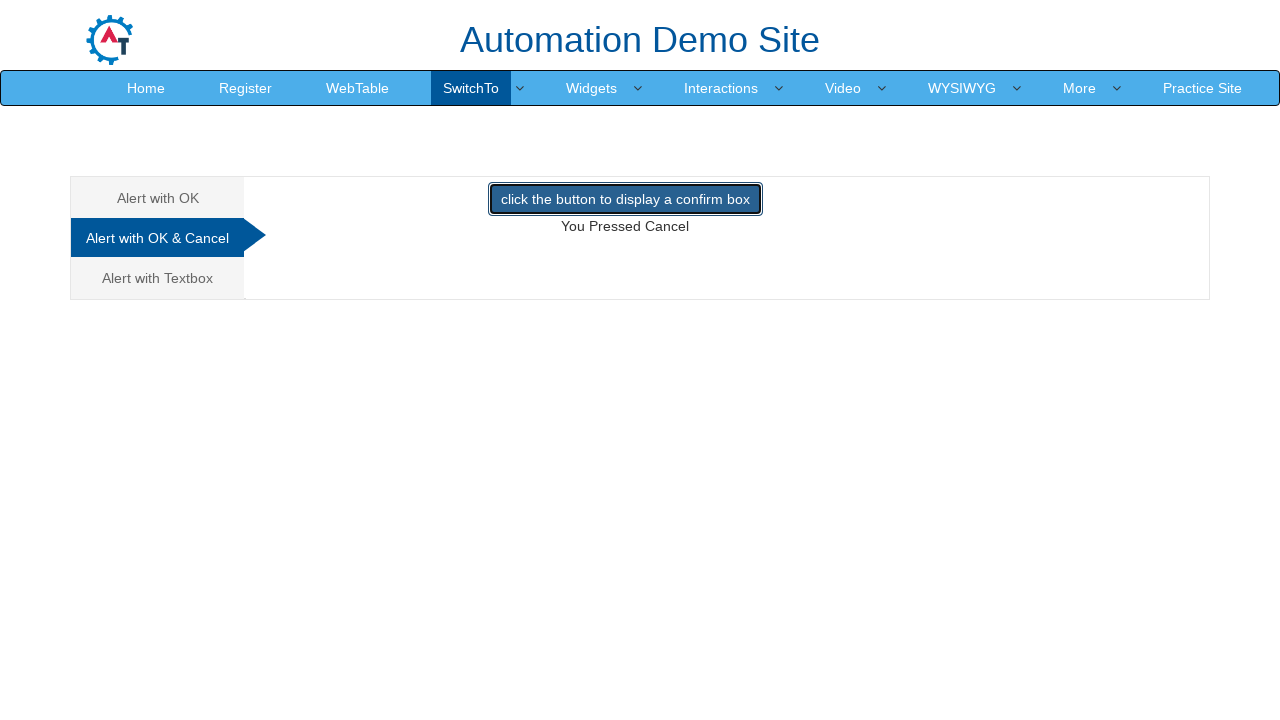

Verified result message shows 'You Pressed Cancel'
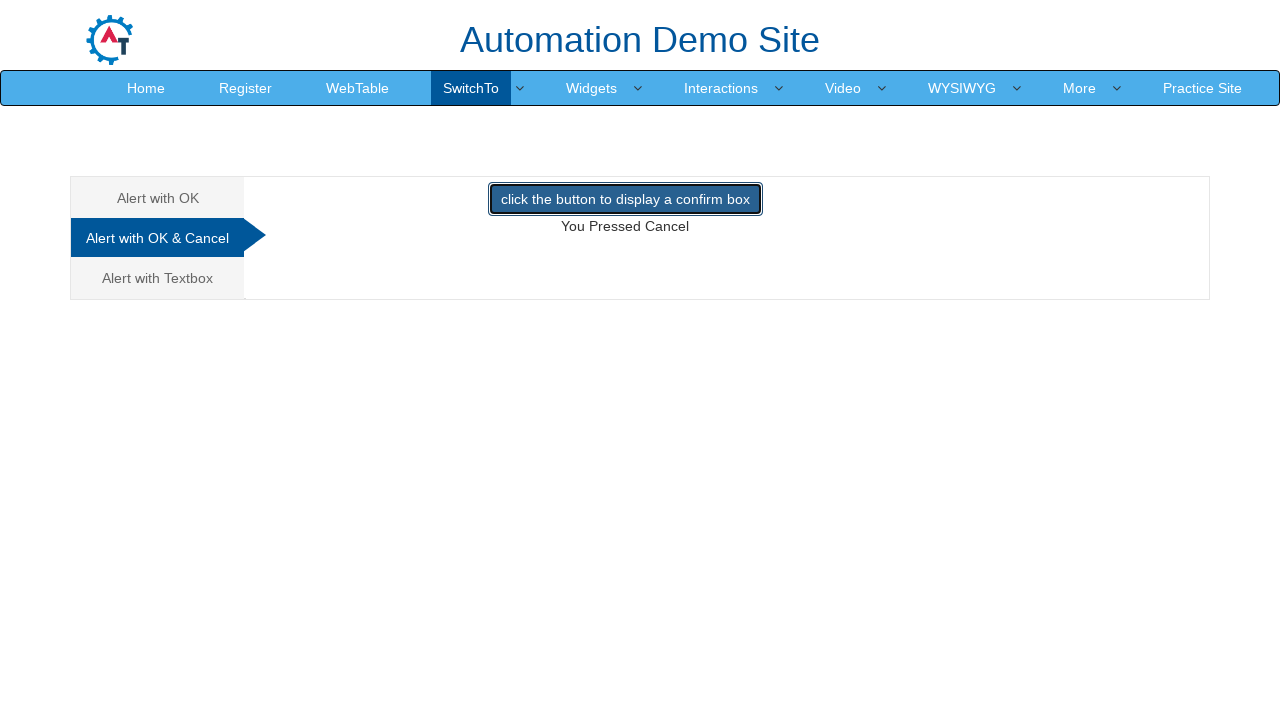

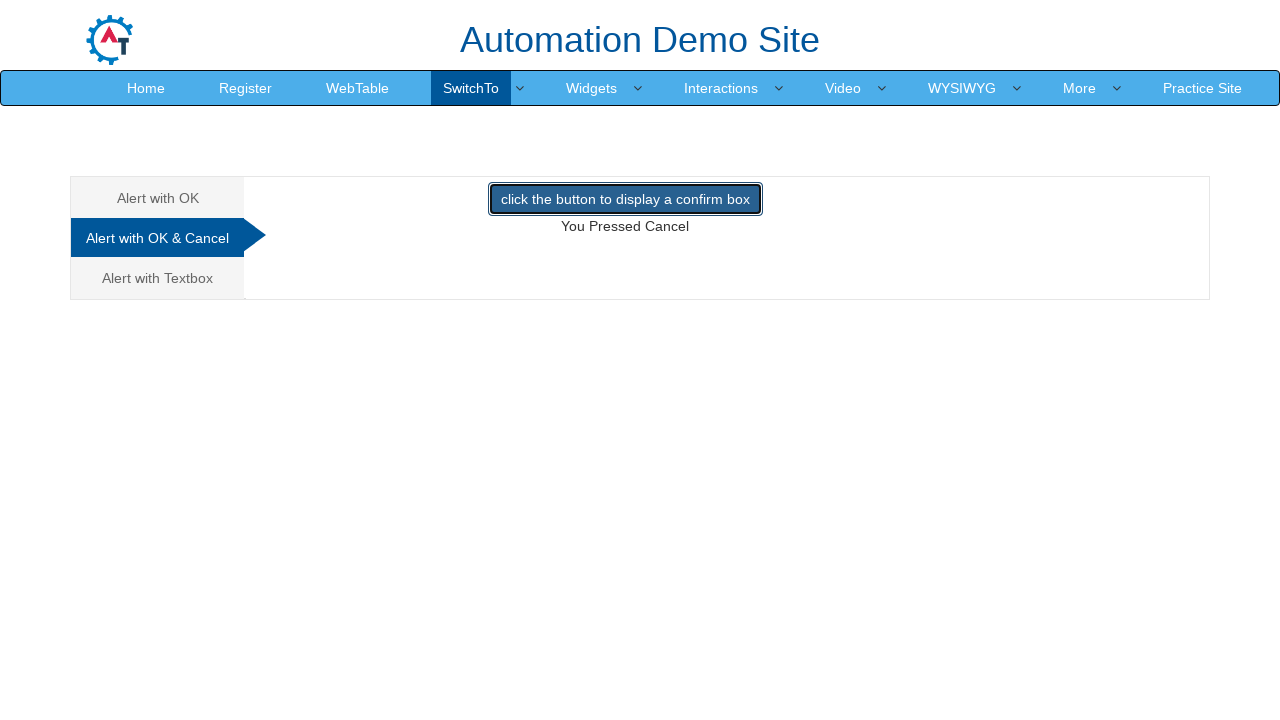